Tests drag and drop functionality by dragging a draggable element and dropping it onto a droppable target on the jQuery UI demo page.

Starting URL: https://jqueryui.com/resources/demos/droppable/default.html

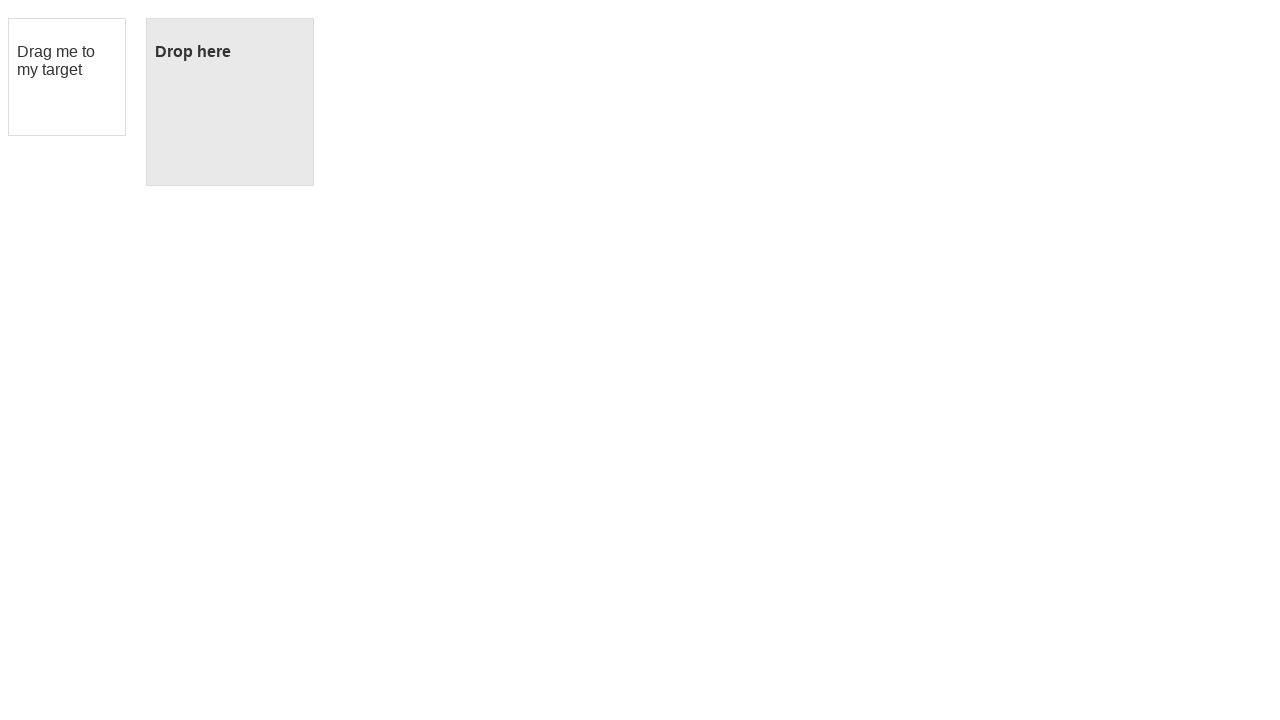

Navigated to jQuery UI droppable demo page
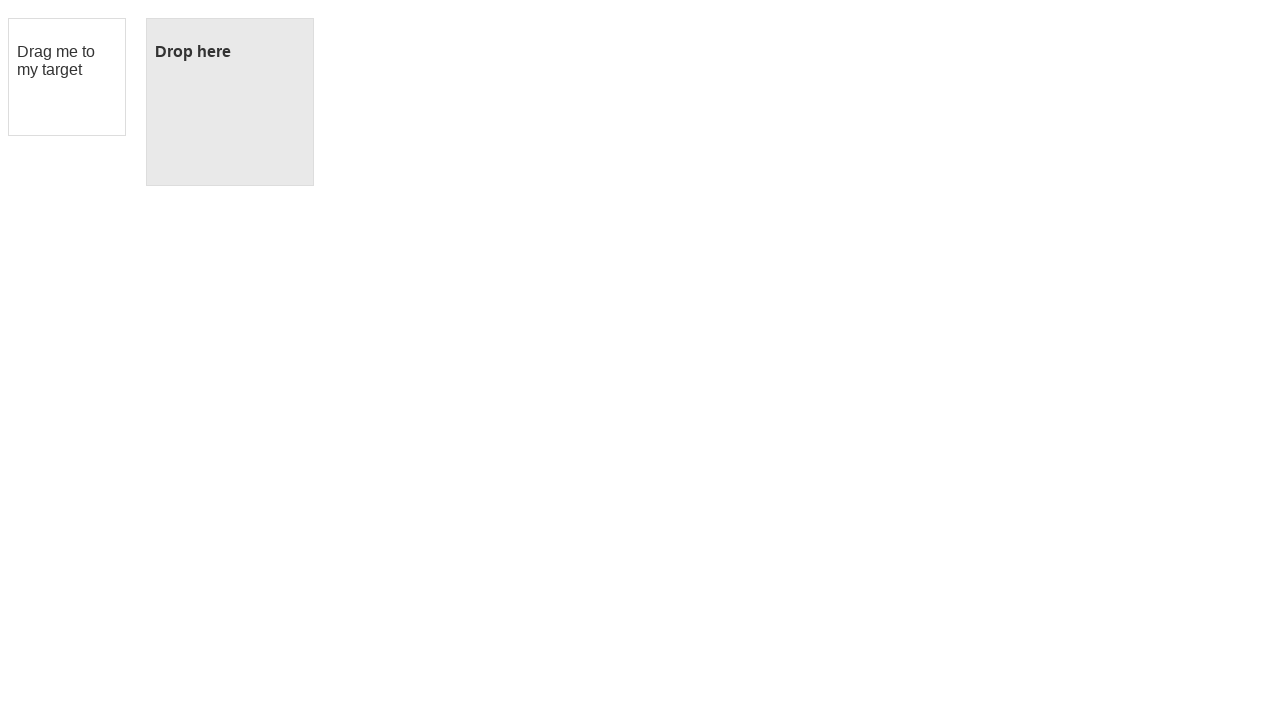

Located draggable element
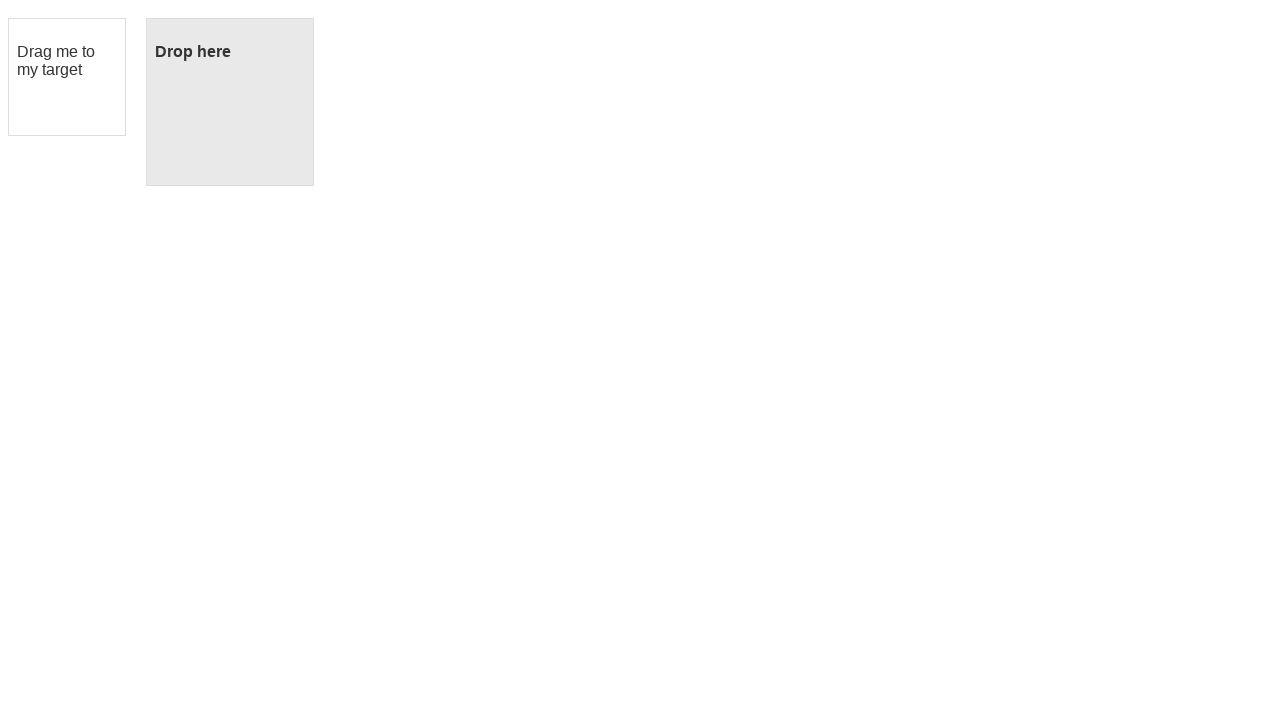

Located droppable target element
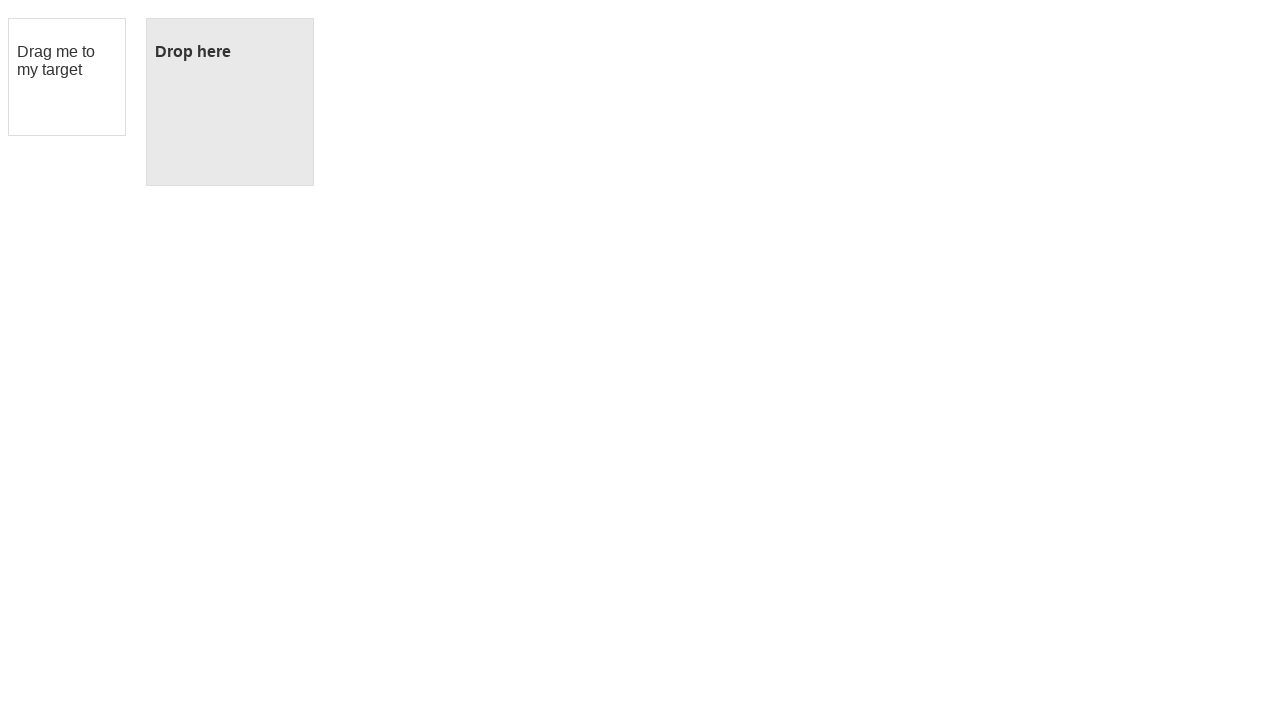

Dragged draggable element onto droppable target at (230, 102)
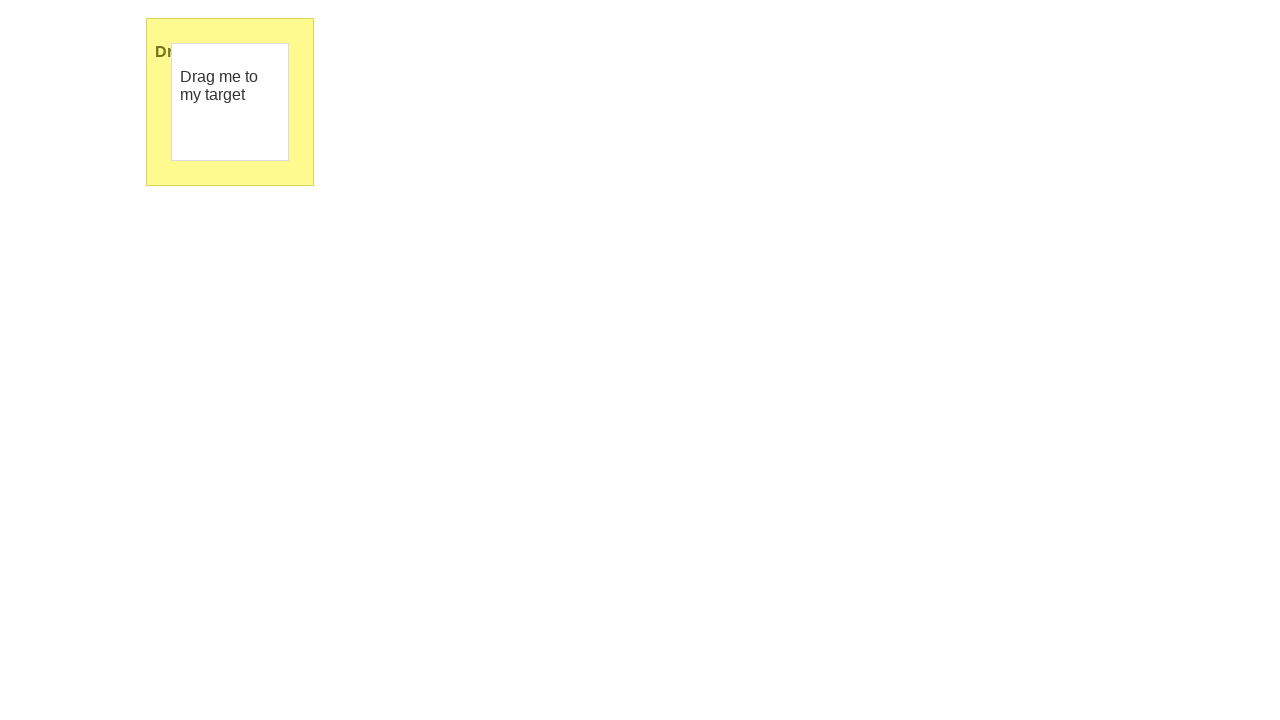

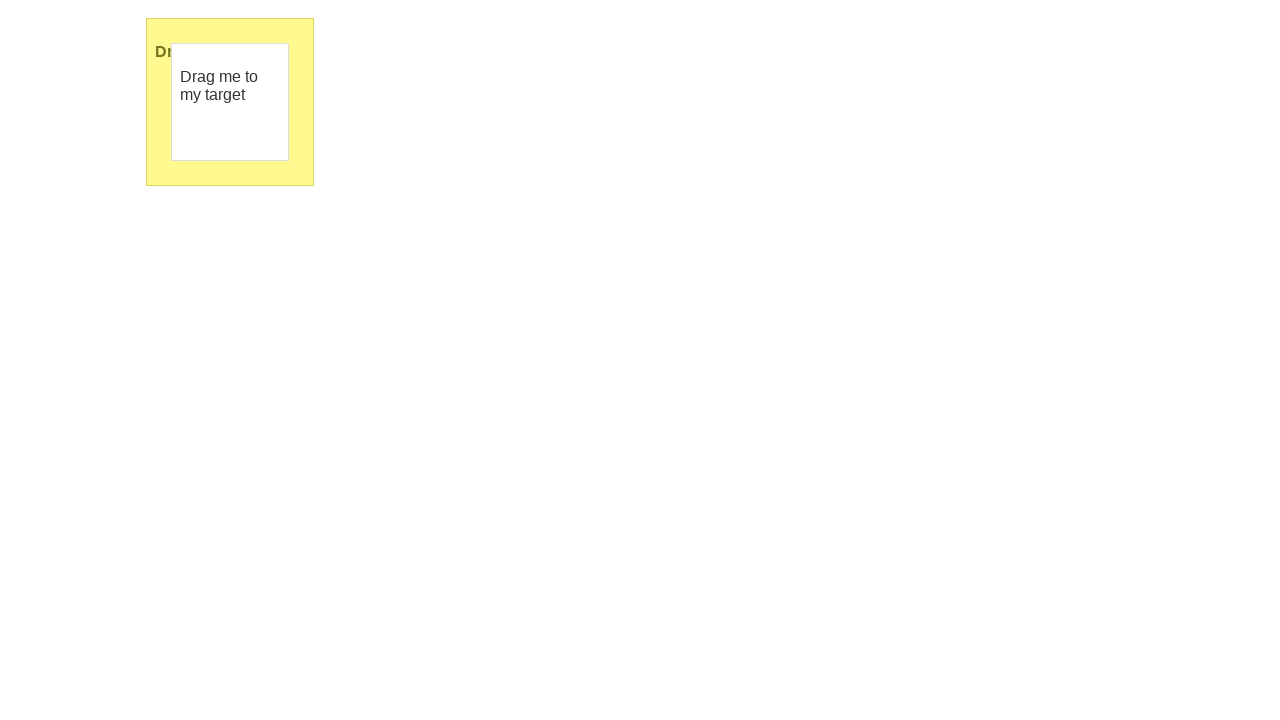